Tests that a todo item is removed when edited to an empty string

Starting URL: https://demo.playwright.dev/todomvc

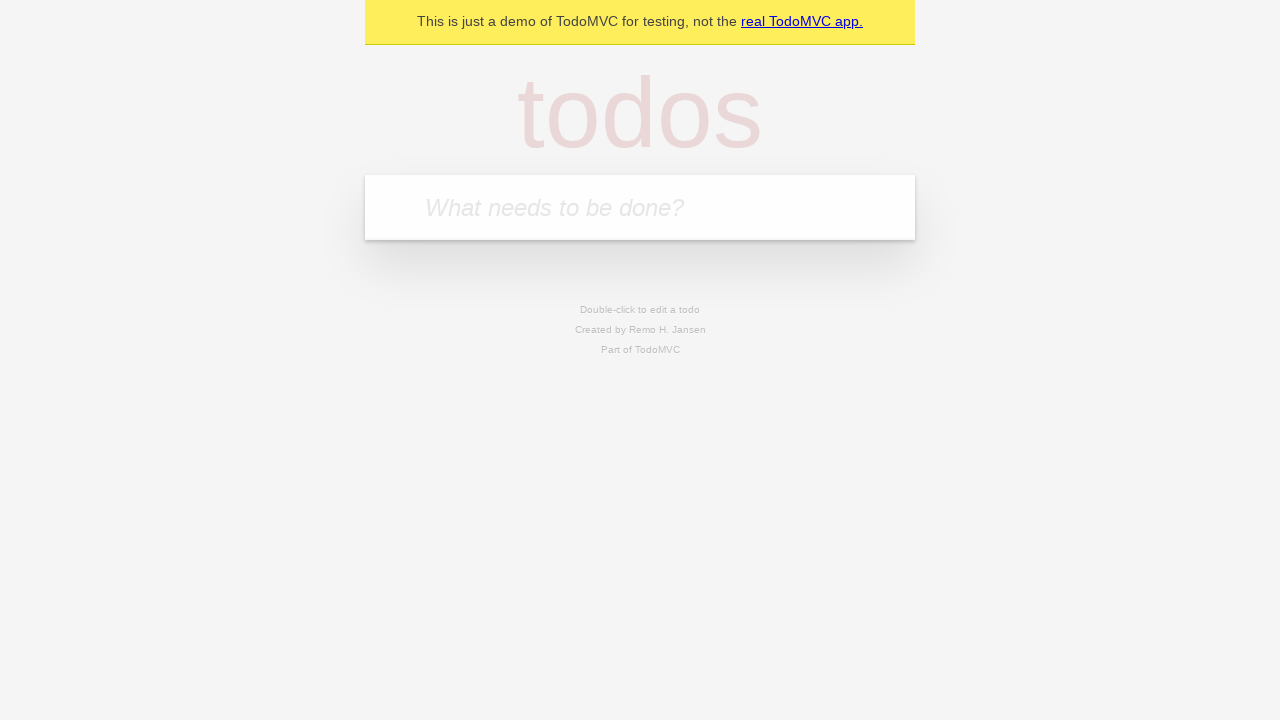

Filled input with first todo 'buy some cheese' on internal:attr=[placeholder="What needs to be done?"i]
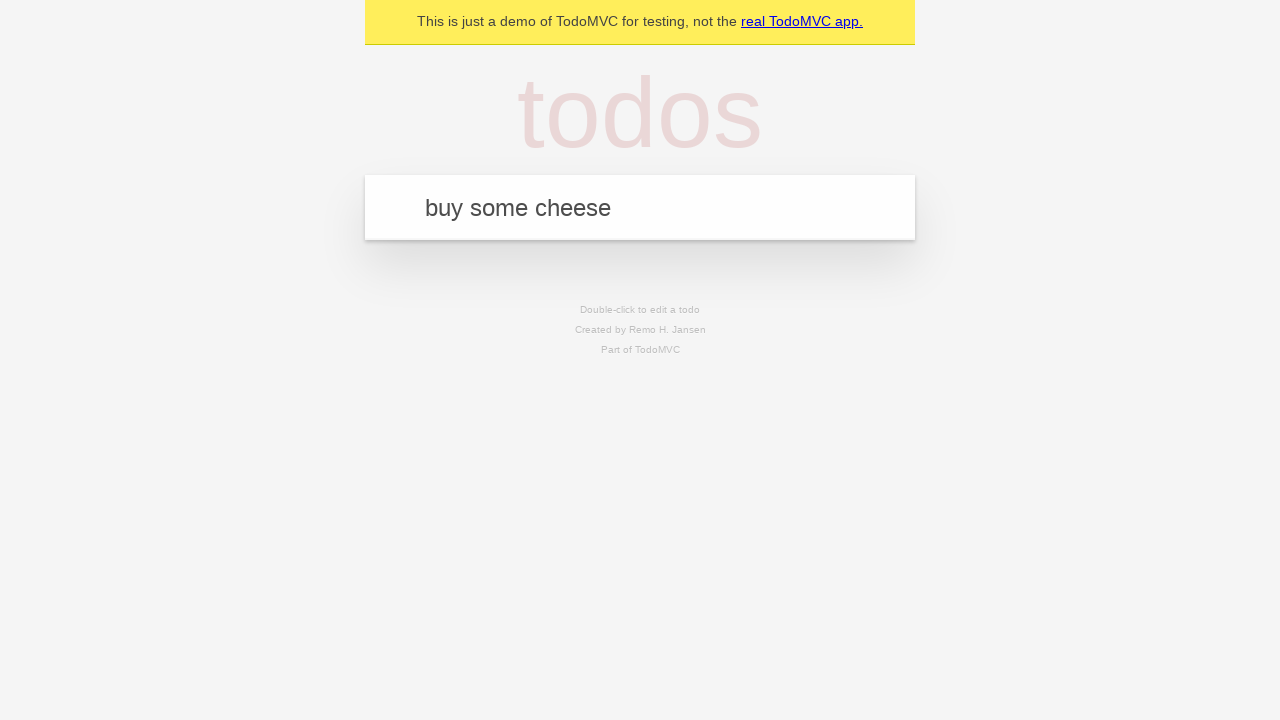

Pressed Enter to create first todo on internal:attr=[placeholder="What needs to be done?"i]
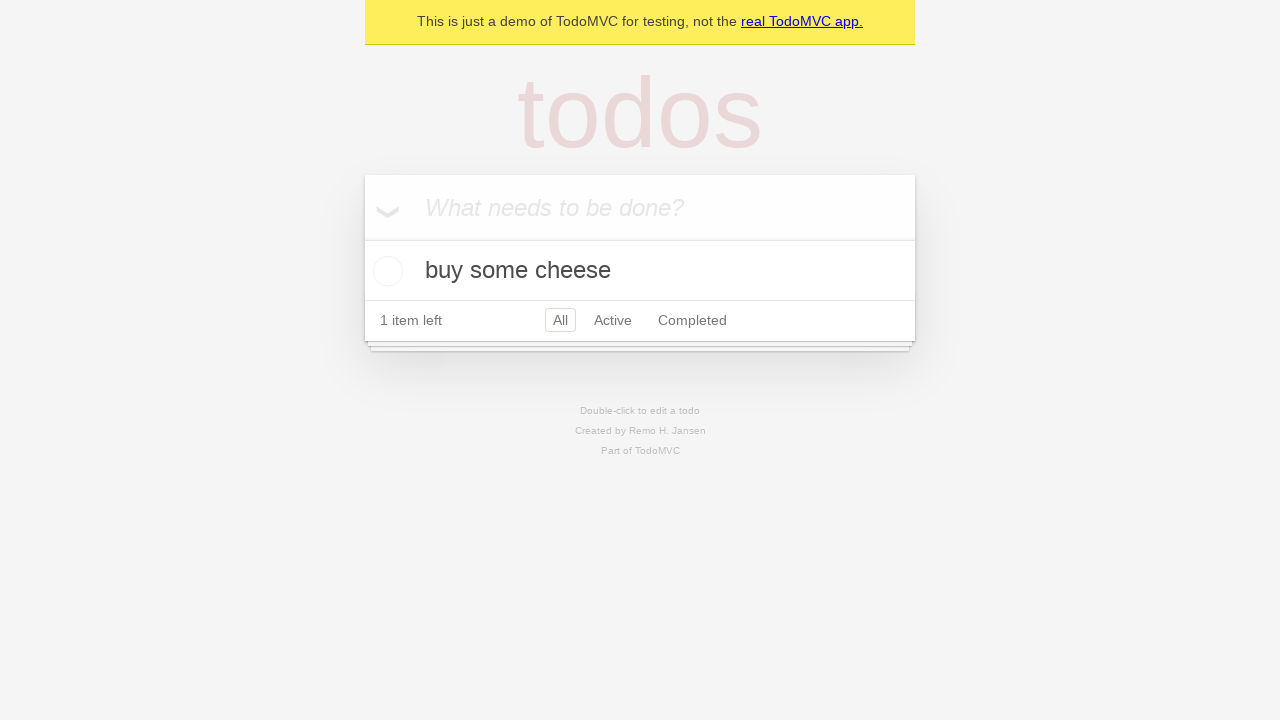

Filled input with second todo 'feed the cat' on internal:attr=[placeholder="What needs to be done?"i]
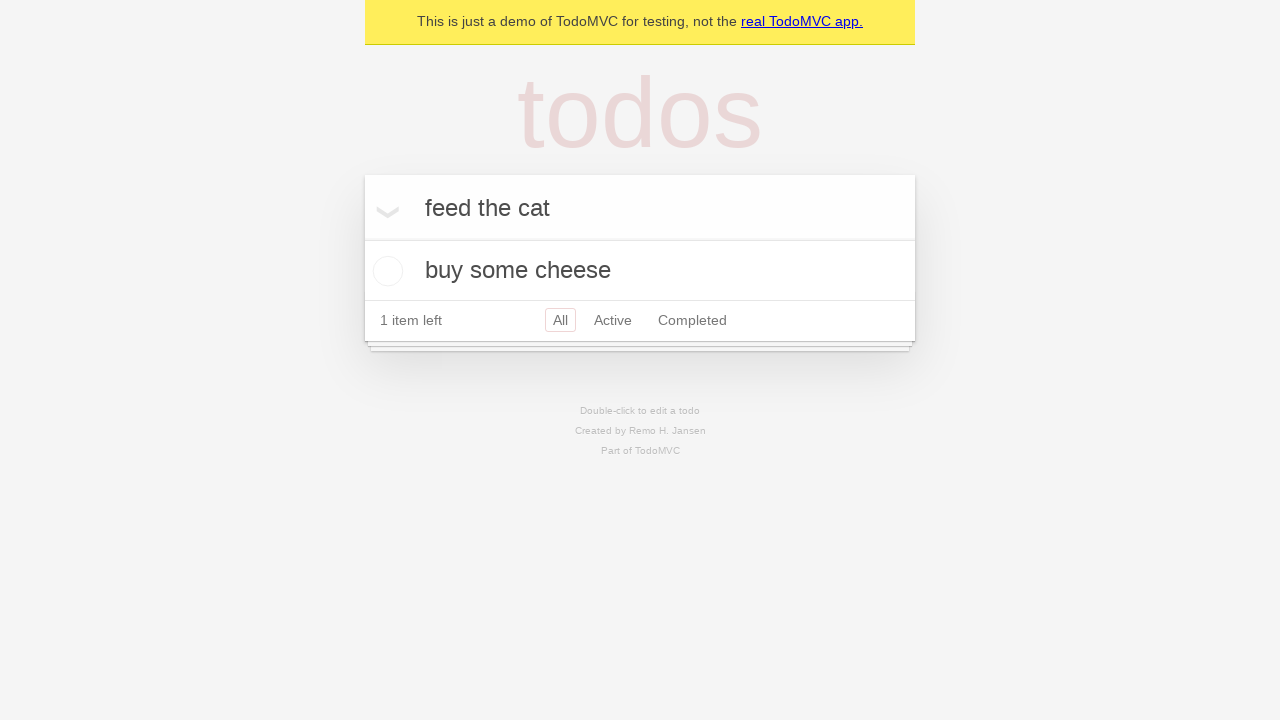

Pressed Enter to create second todo on internal:attr=[placeholder="What needs to be done?"i]
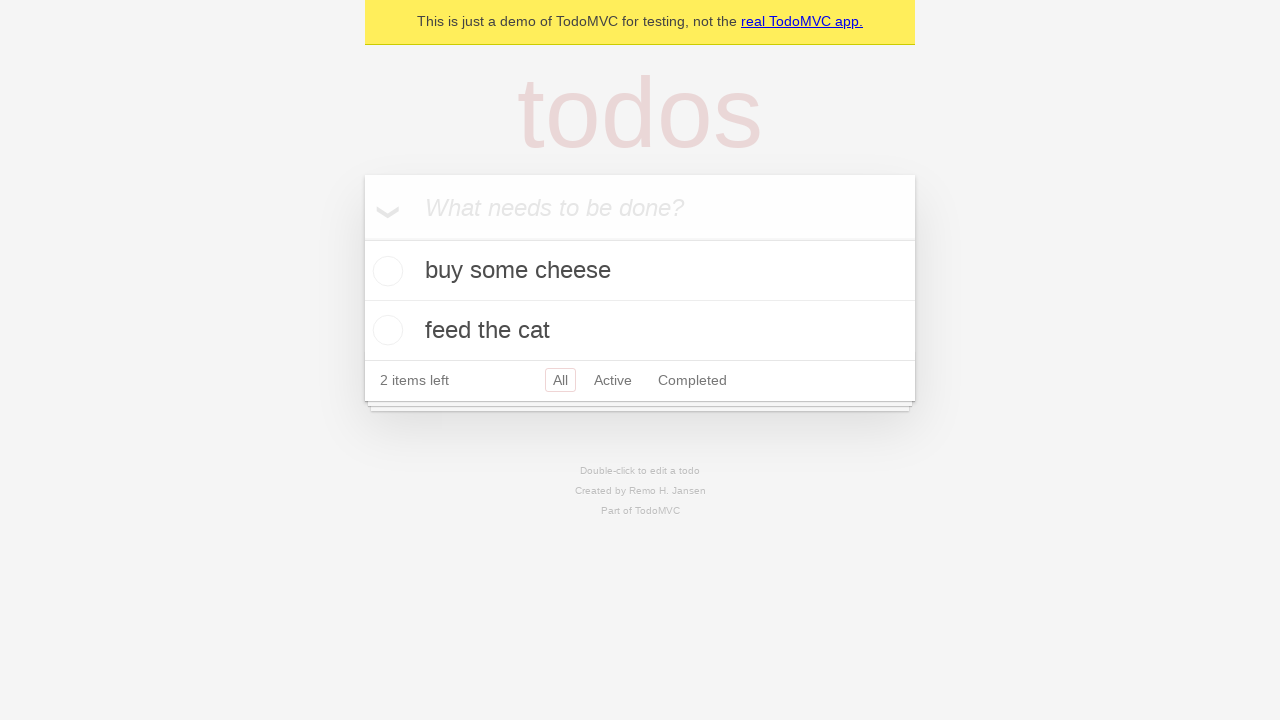

Filled input with third todo 'book a doctors appointment' on internal:attr=[placeholder="What needs to be done?"i]
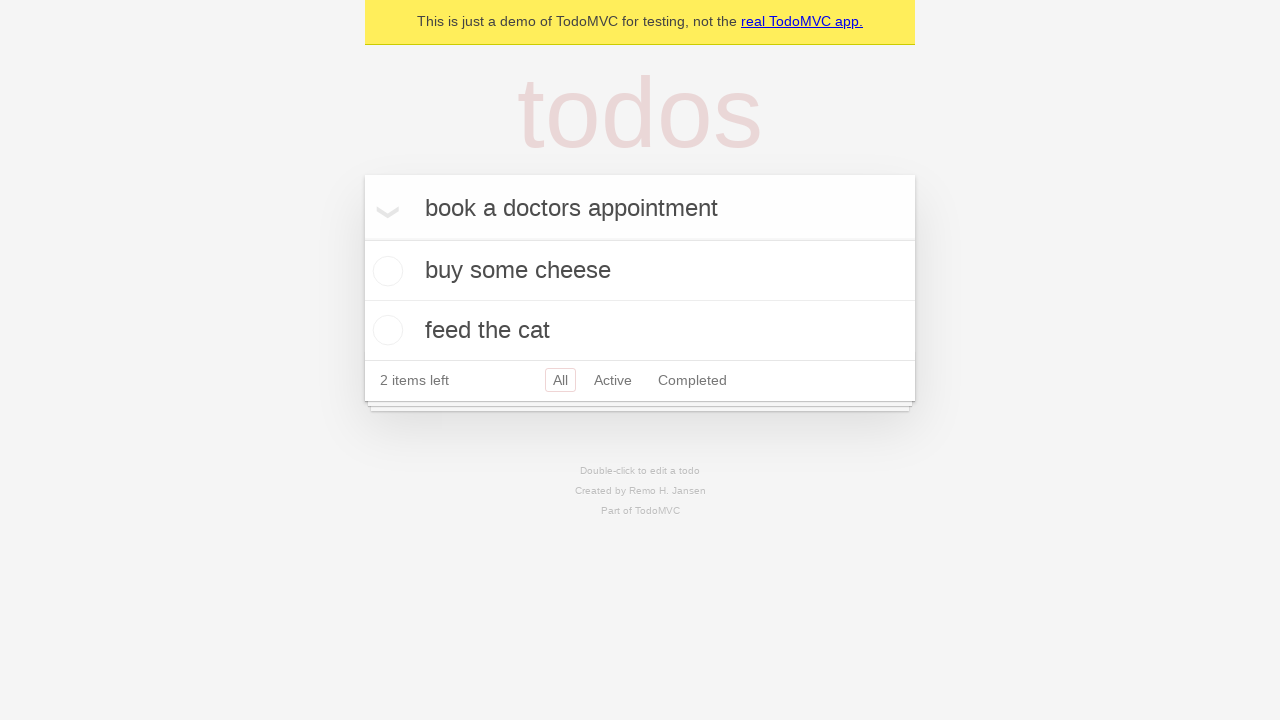

Pressed Enter to create third todo on internal:attr=[placeholder="What needs to be done?"i]
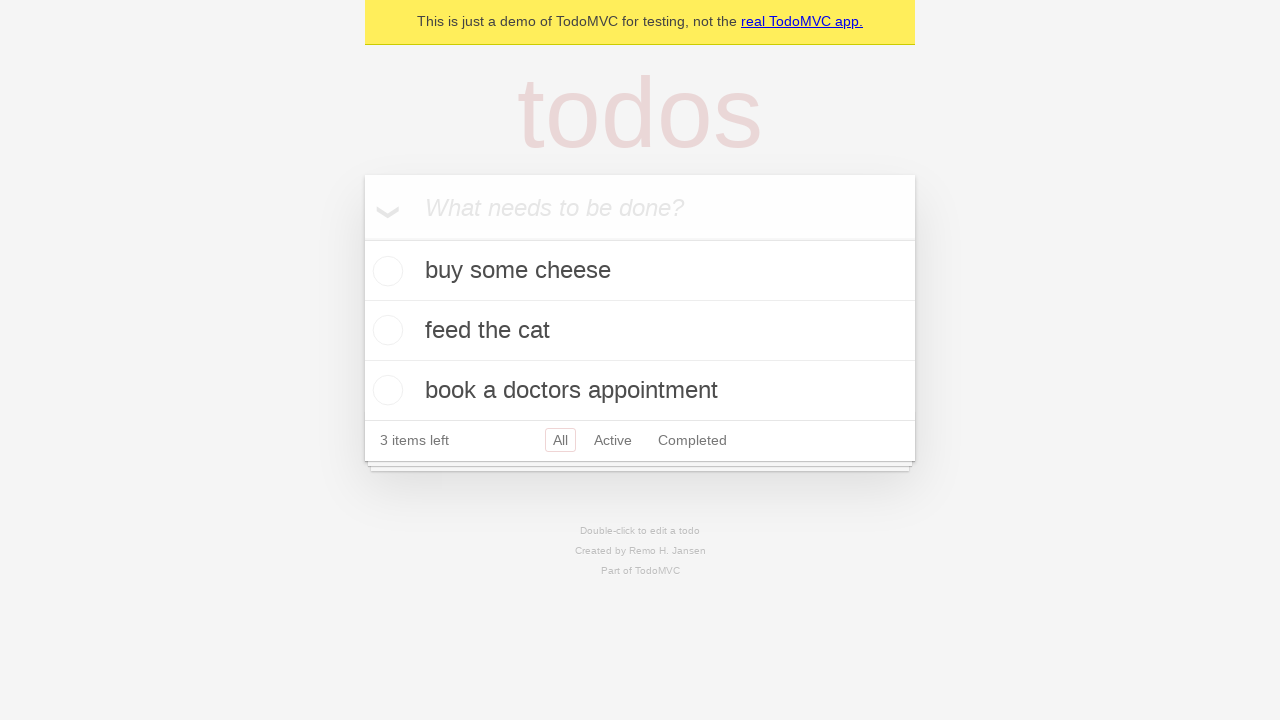

Double-clicked second todo item to enter edit mode at (640, 331) on internal:testid=[data-testid="todo-item"s] >> nth=1
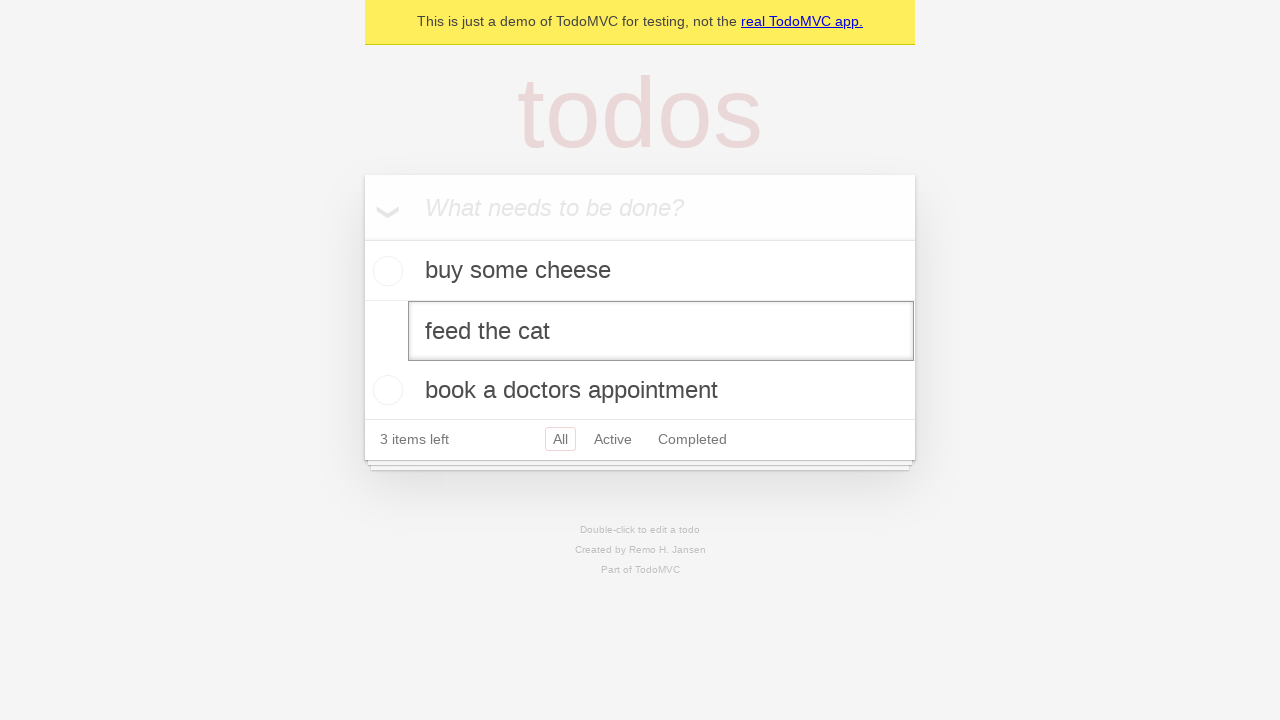

Cleared the text in the edit field on internal:testid=[data-testid="todo-item"s] >> nth=1 >> internal:role=textbox[nam
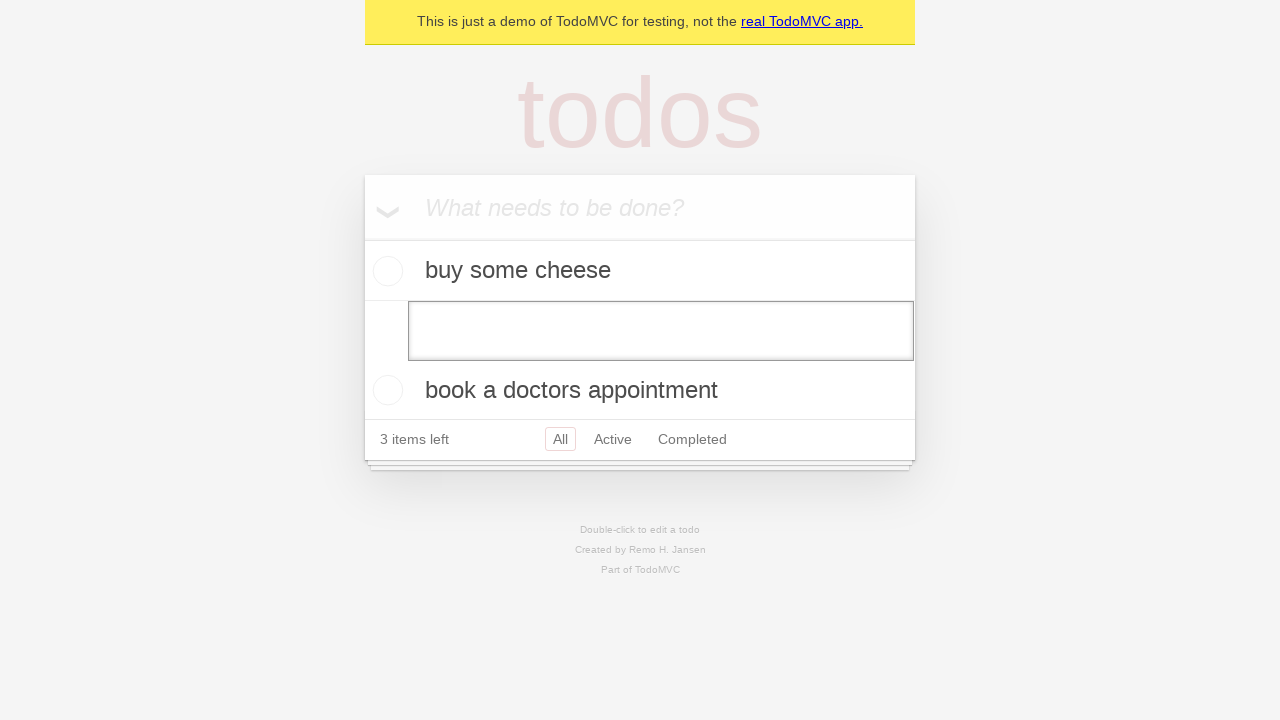

Pressed Enter to confirm empty text - todo item should be removed on internal:testid=[data-testid="todo-item"s] >> nth=1 >> internal:role=textbox[nam
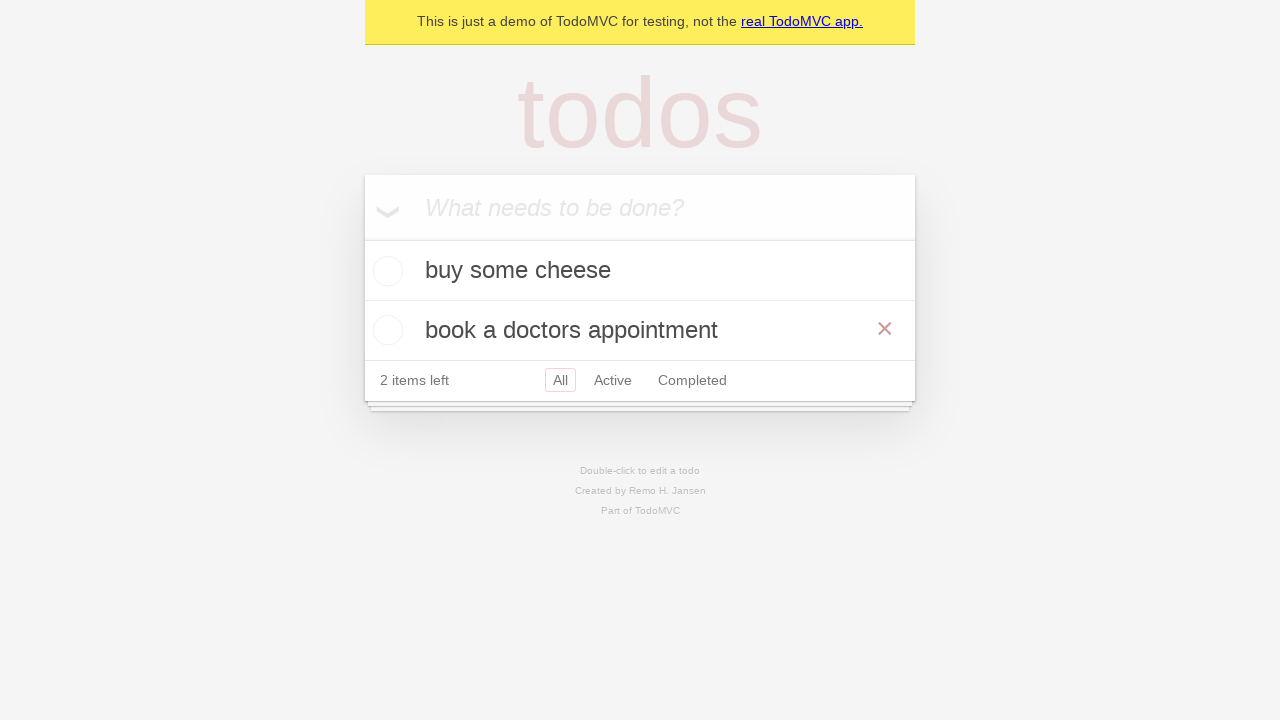

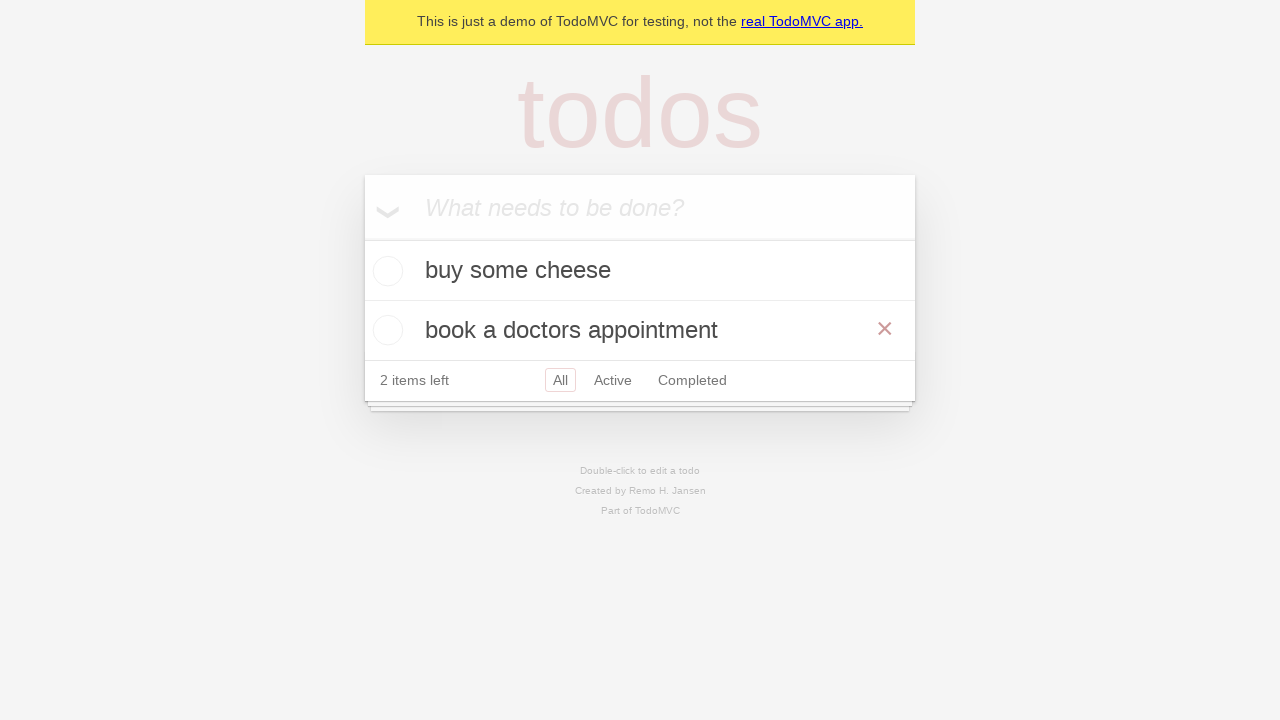